Tests a registration form by filling out personal information fields including first name, last name, address, email, phone, selecting gender, choosing hobbies, and clicking on languages dropdown

Starting URL: https://demo.automationtesting.in/Register.html

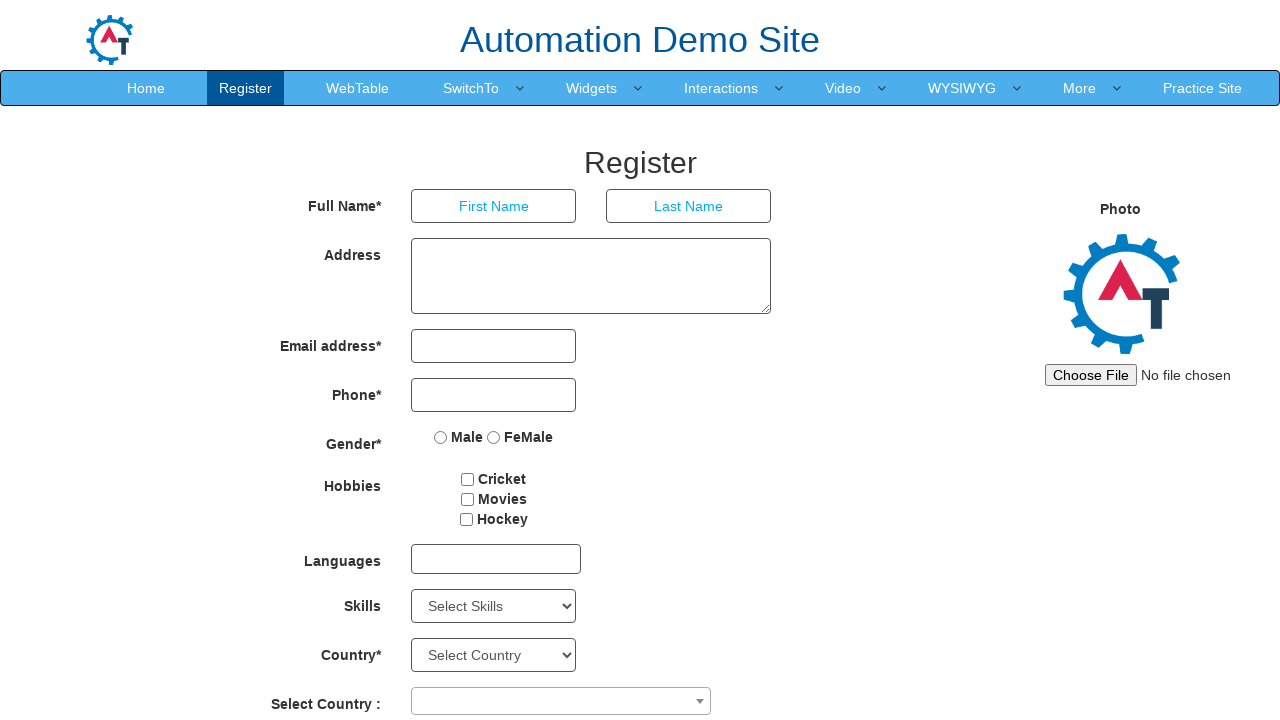

Filled first name field with 'Marcus' on input[placeholder='First Name']
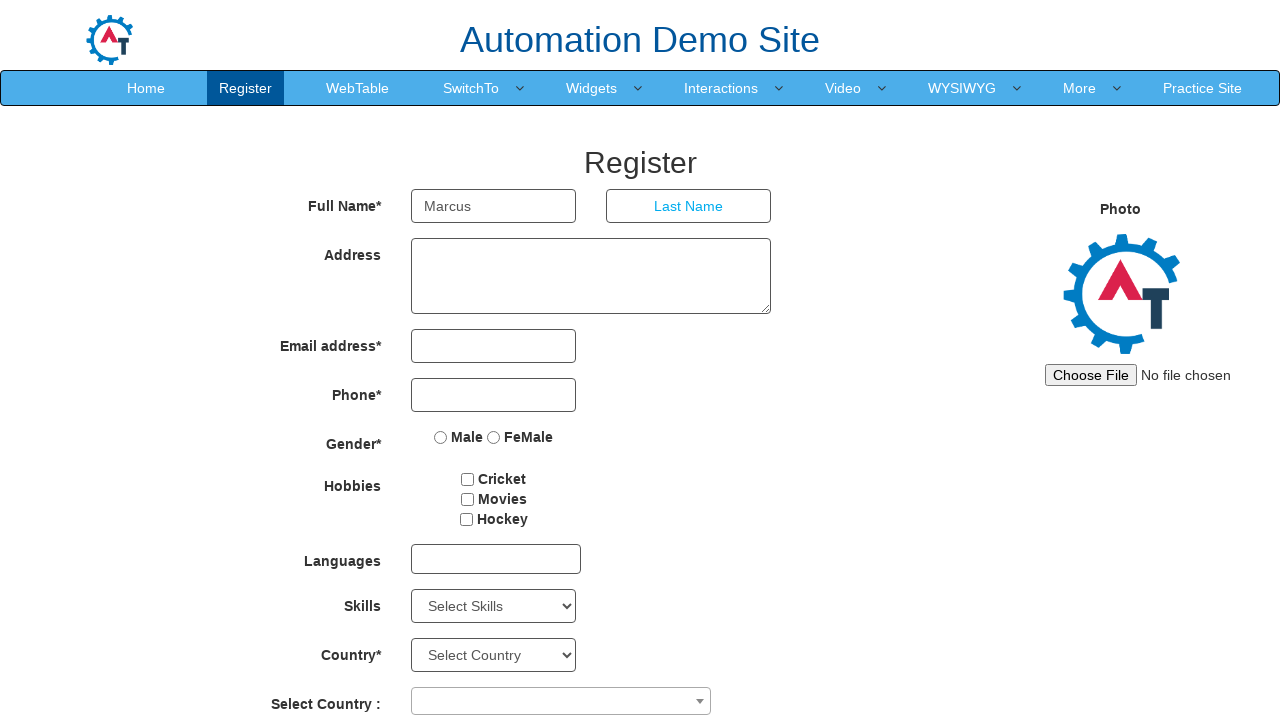

Filled last name field with 'Thompson' on input[placeholder='Last Name']
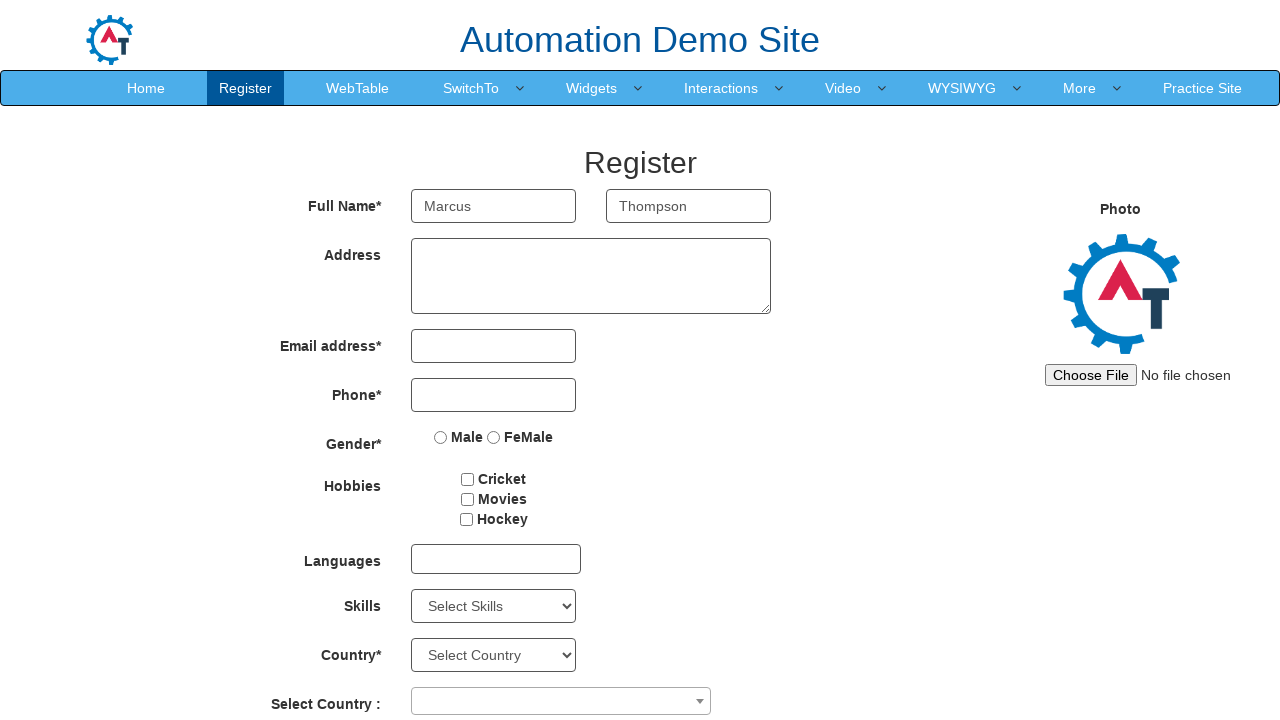

Filled address field with '742 Evergreen Terrace Apt 5B' on textarea[rows='3']
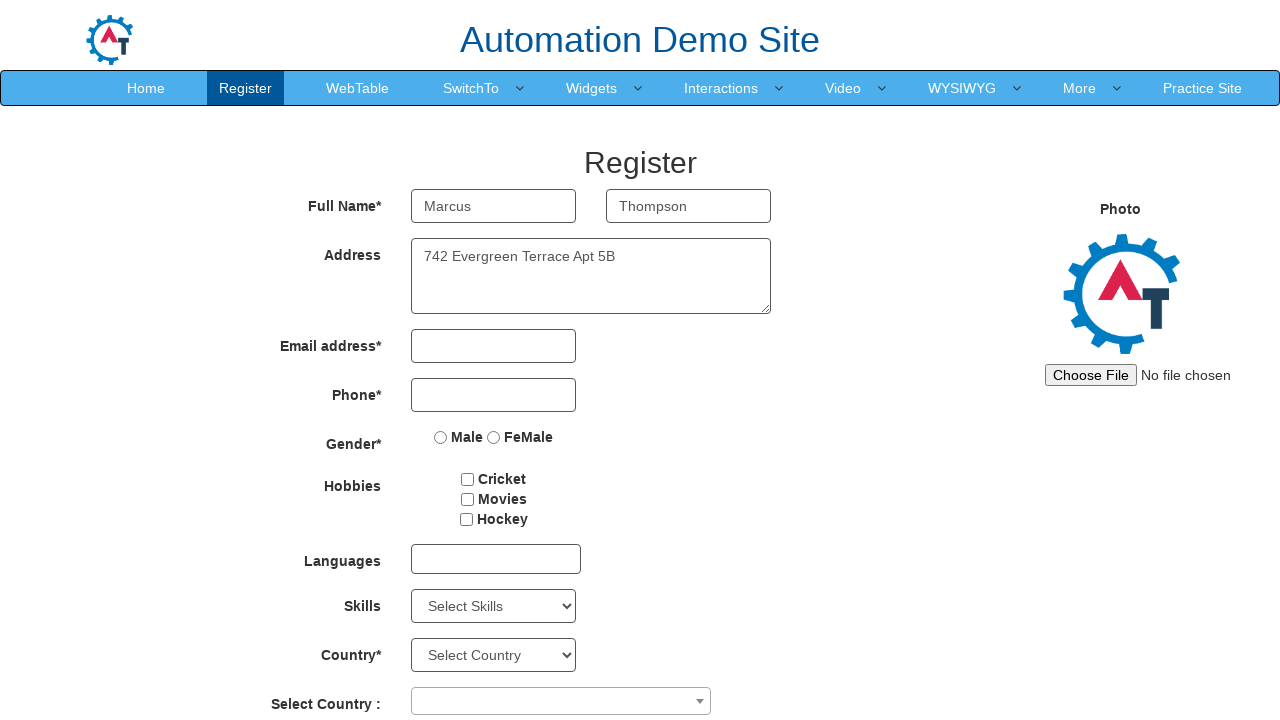

Filled email field with 'marcus.thompson@example.com' on input[type='email']
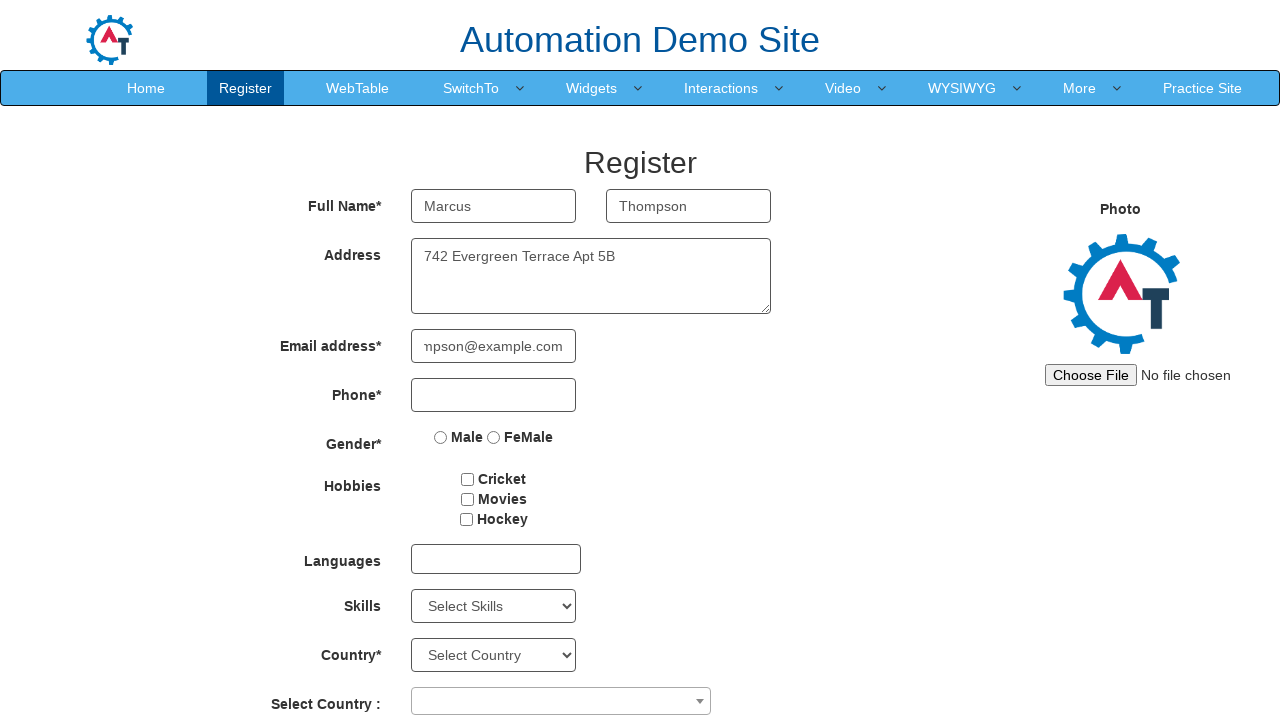

Filled phone number field with '5551234567' on input[type='tel']
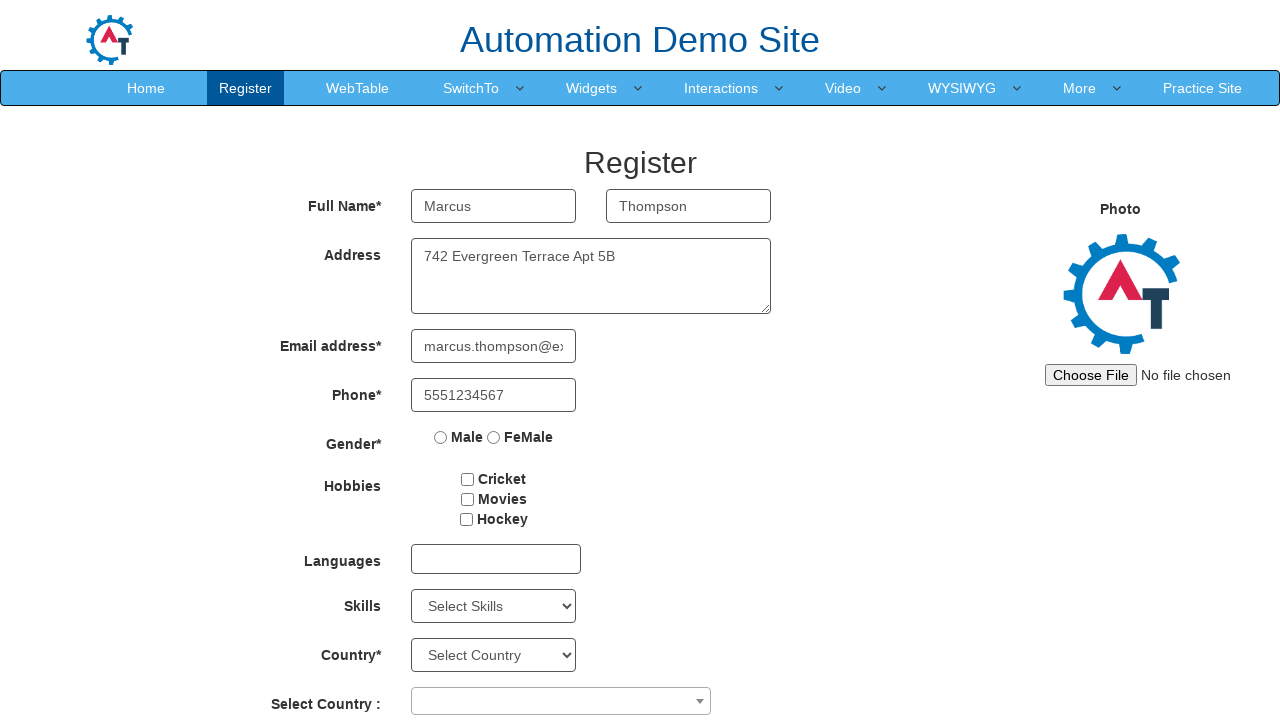

Selected Male gender option at (441, 437) on input[value='Male']
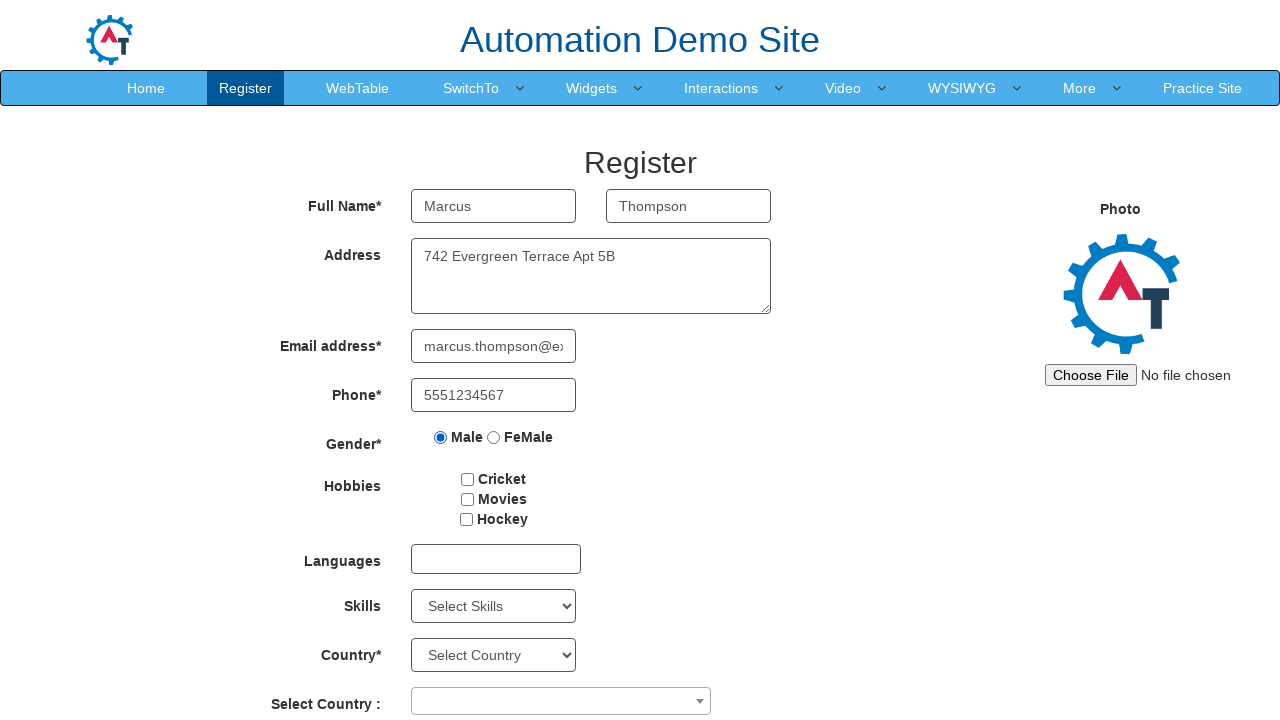

Selected first hobby checkbox at (467, 499) on input#checkbox2
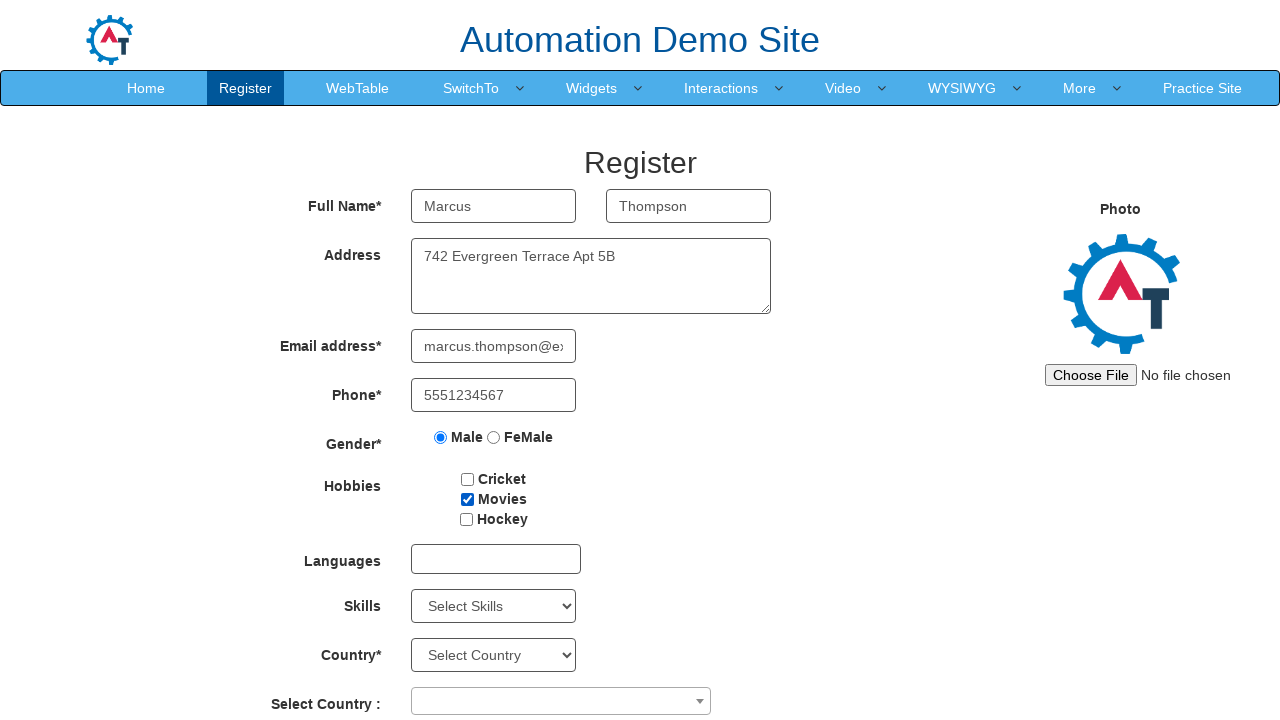

Selected second hobby checkbox at (466, 519) on input#checkbox3
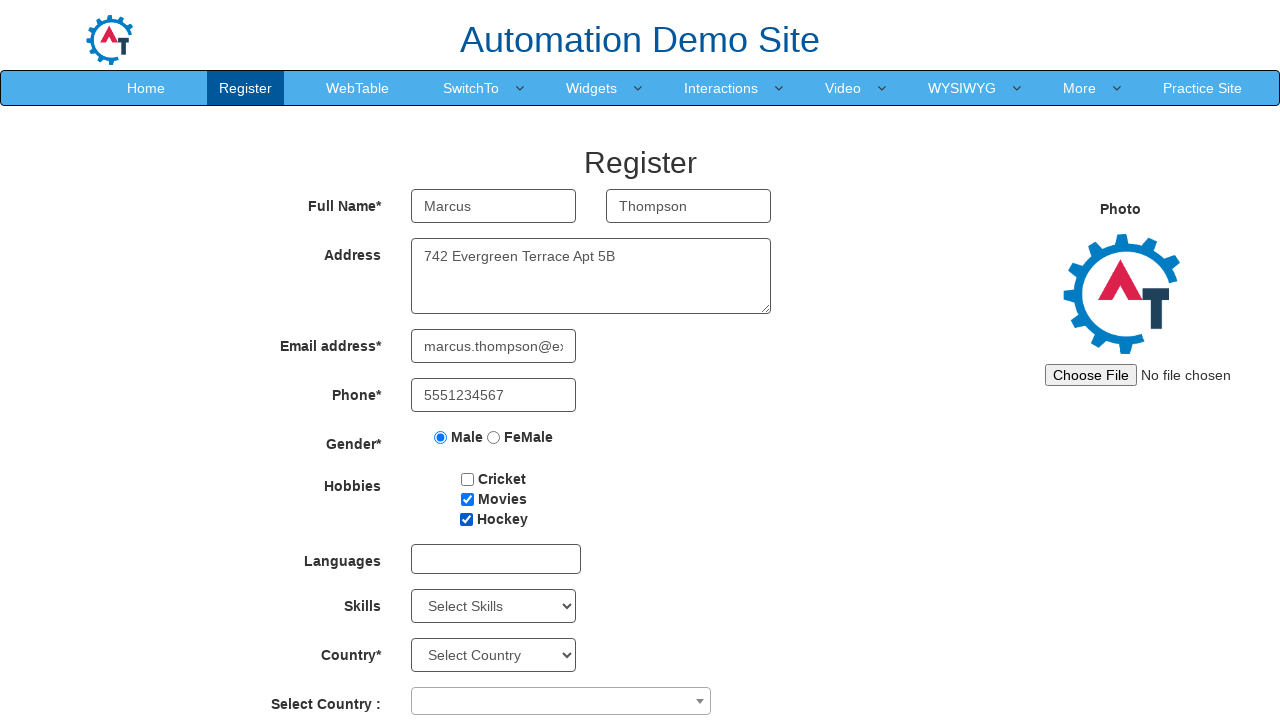

Clicked on languages dropdown to open options at (496, 559) on div#msdd
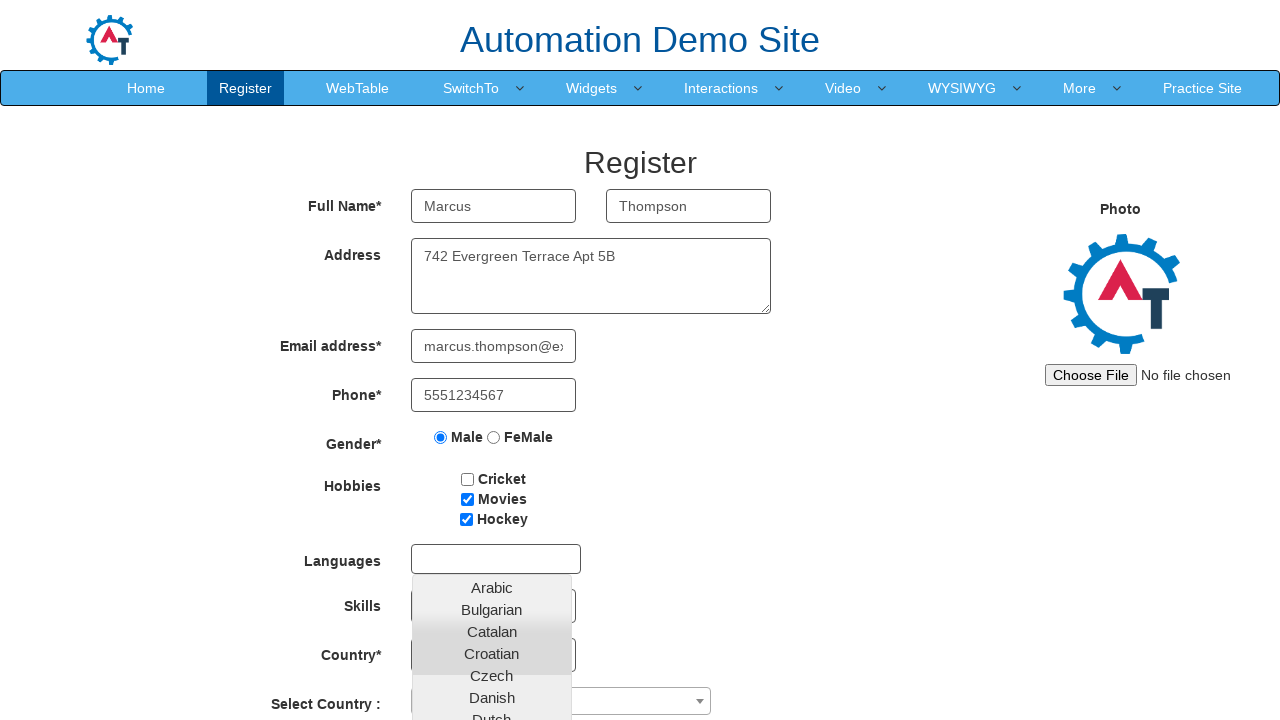

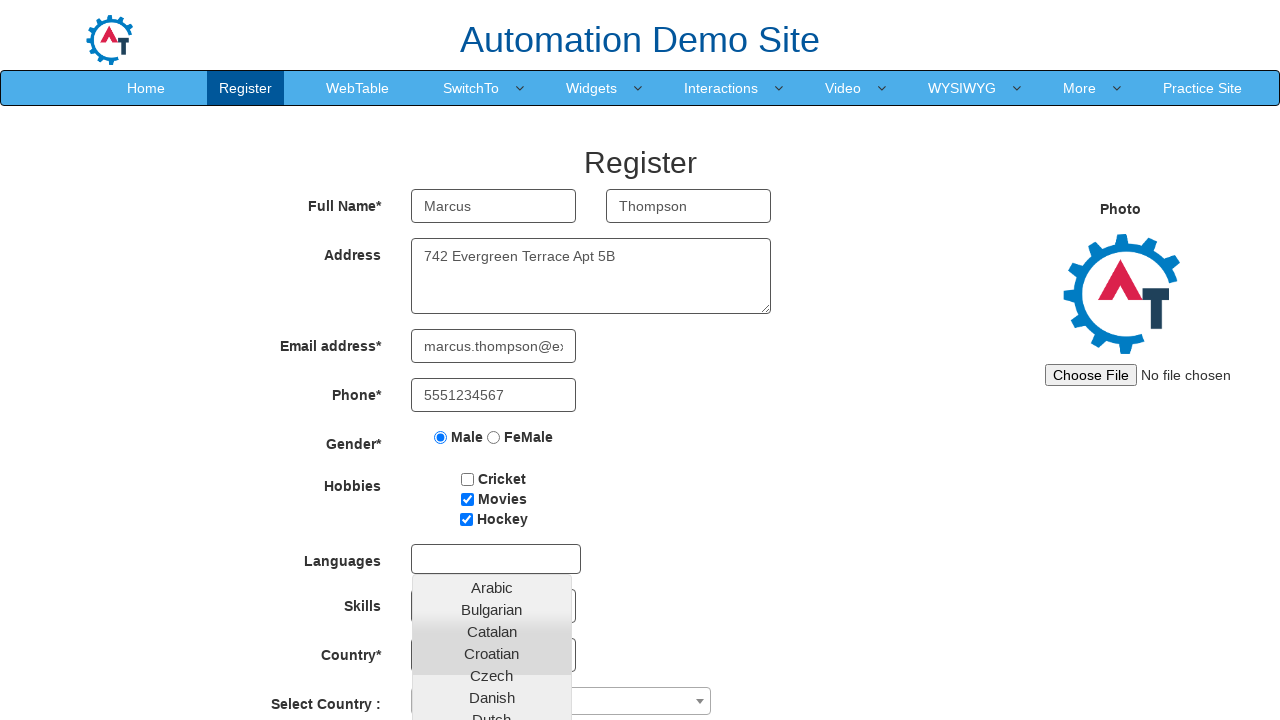